Tests date picker with dropdown selection by selecting month March, year 1999, and day 24.

Starting URL: https://demoqa.com/date-picker

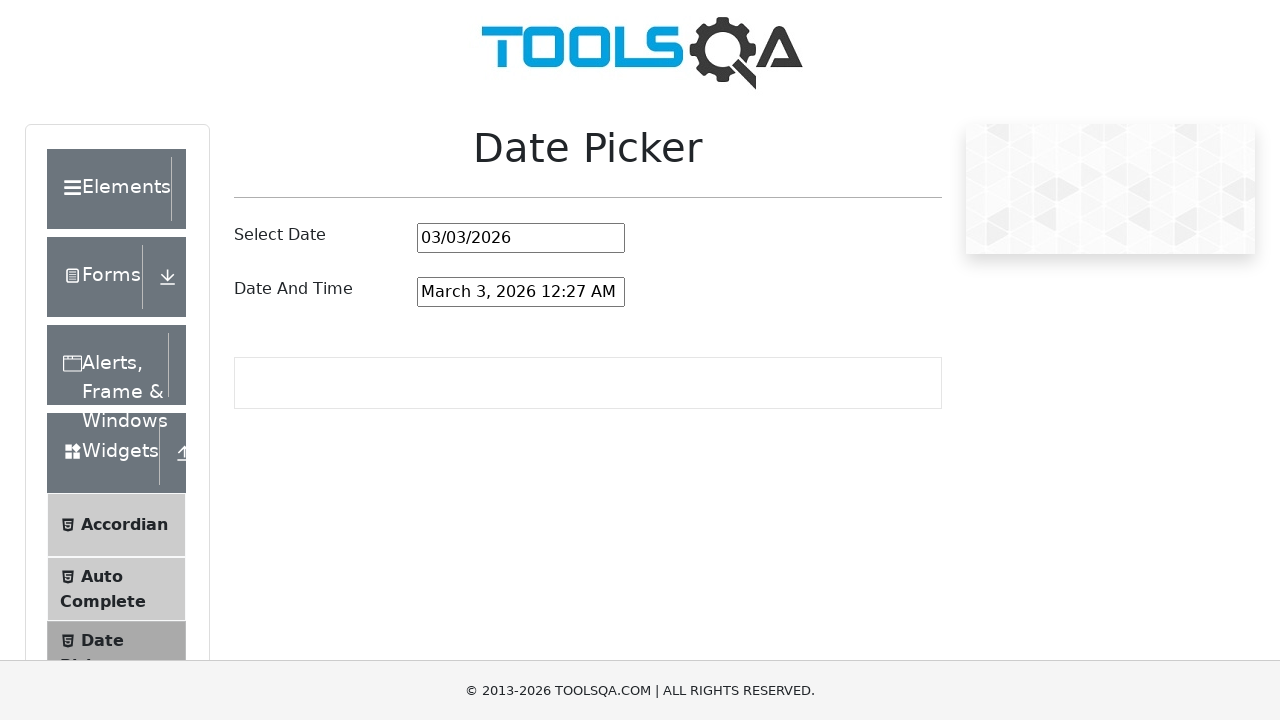

Clicked date picker input to open dropdown at (521, 238) on #datePickerMonthYearInput
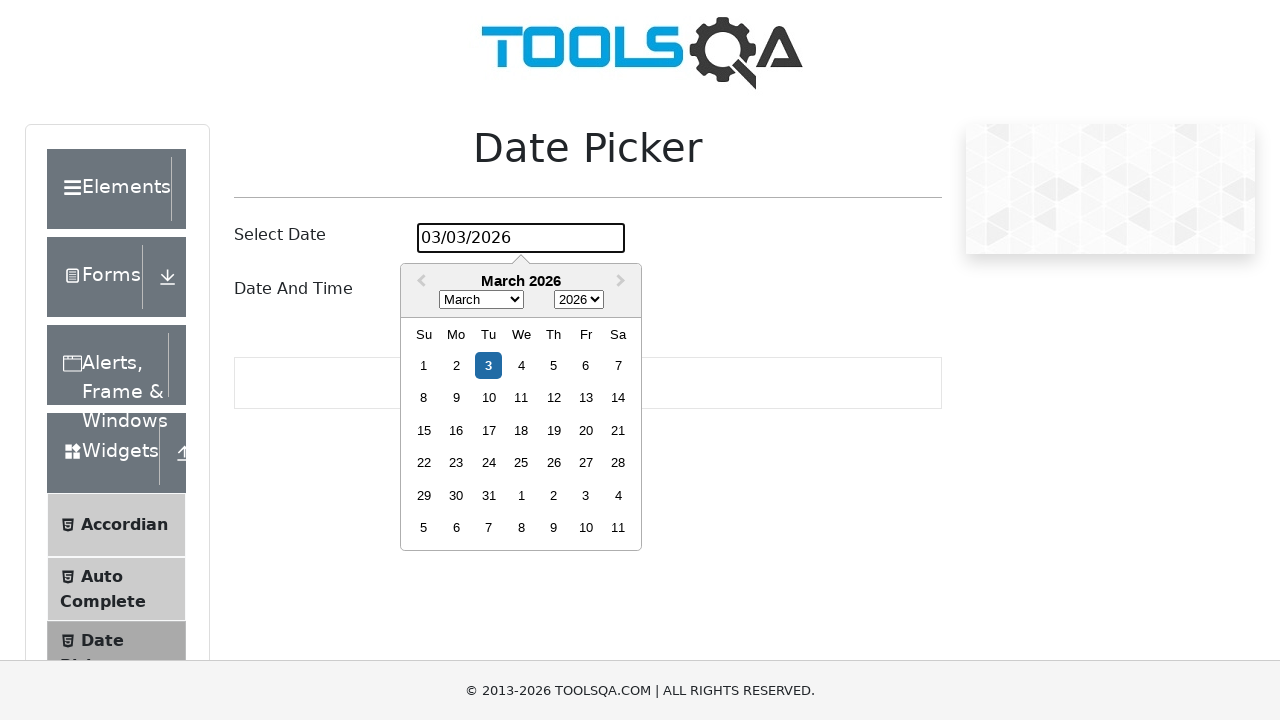

Selected March from month dropdown on .react-datepicker__month-select
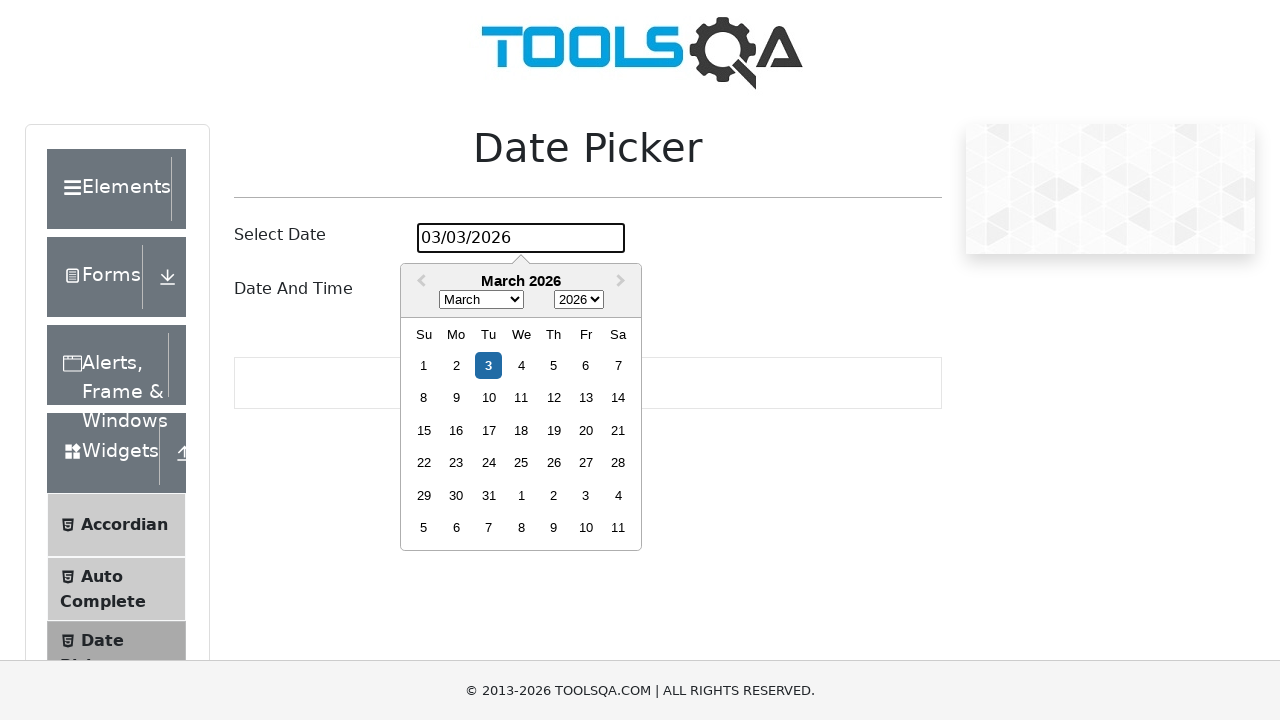

Selected 1999 from year dropdown on .react-datepicker__year-select
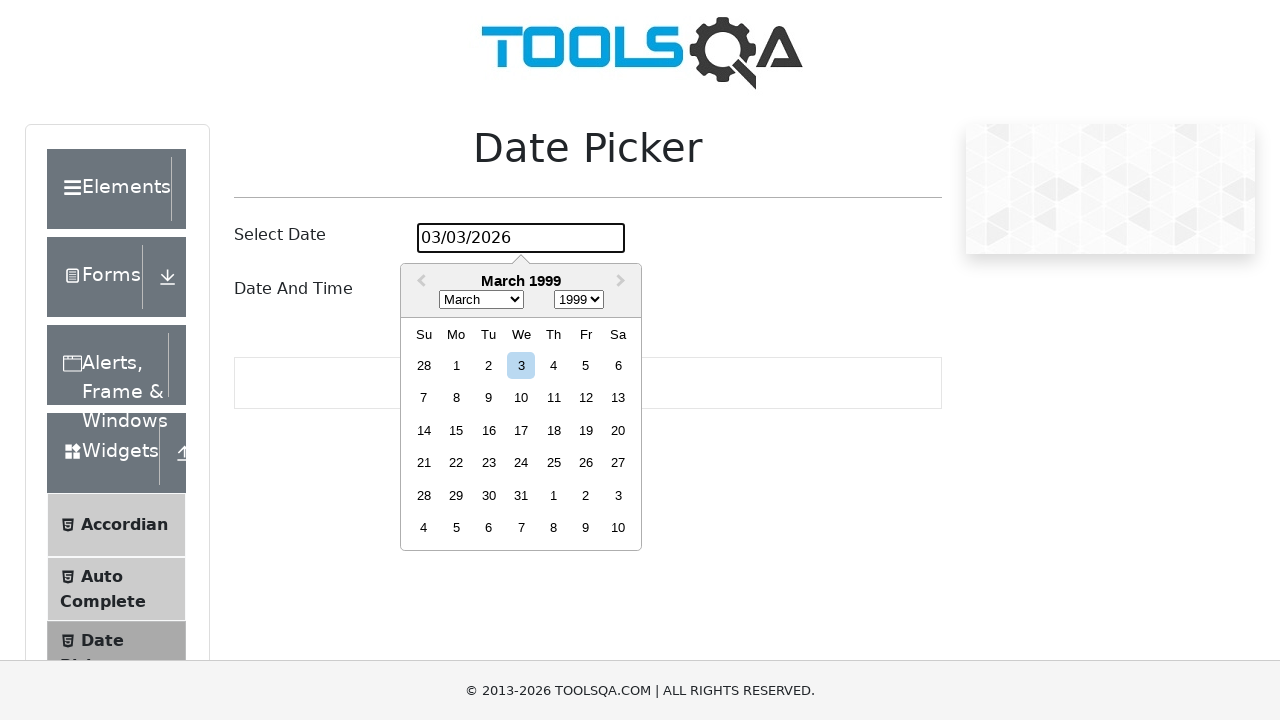

Selected day 24 from date picker at (521, 463) on .react-datepicker__day--024
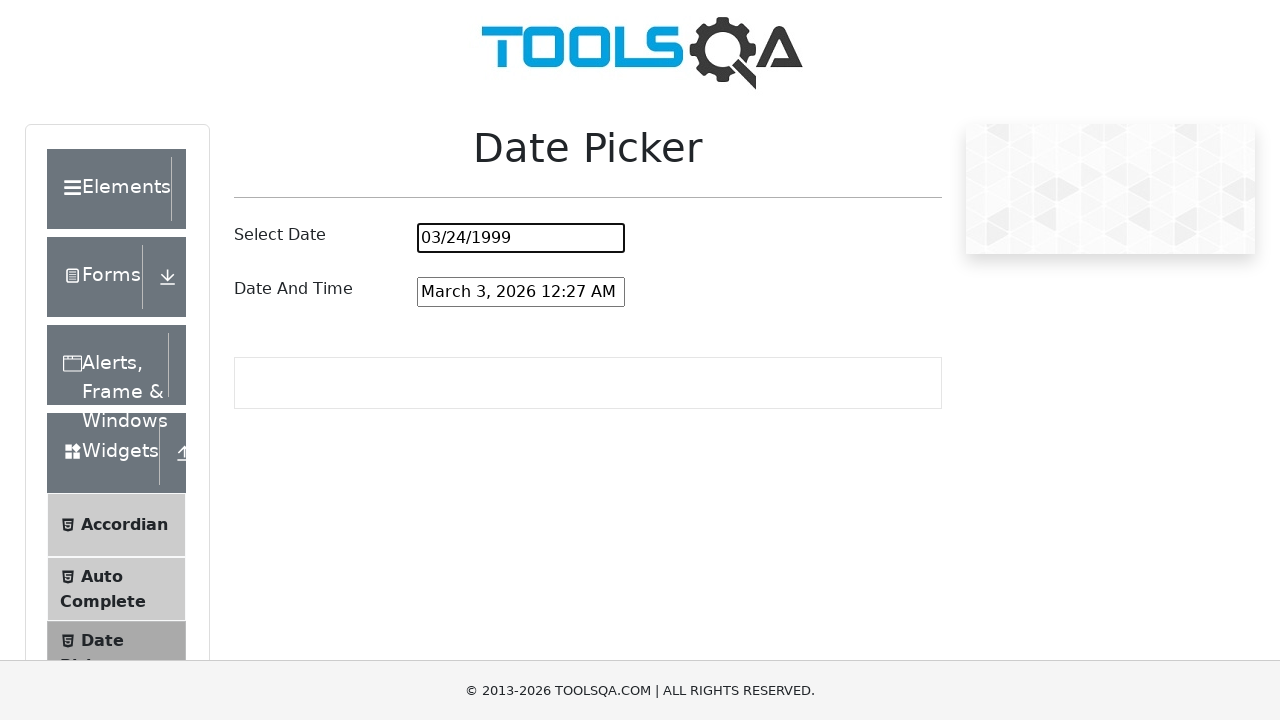

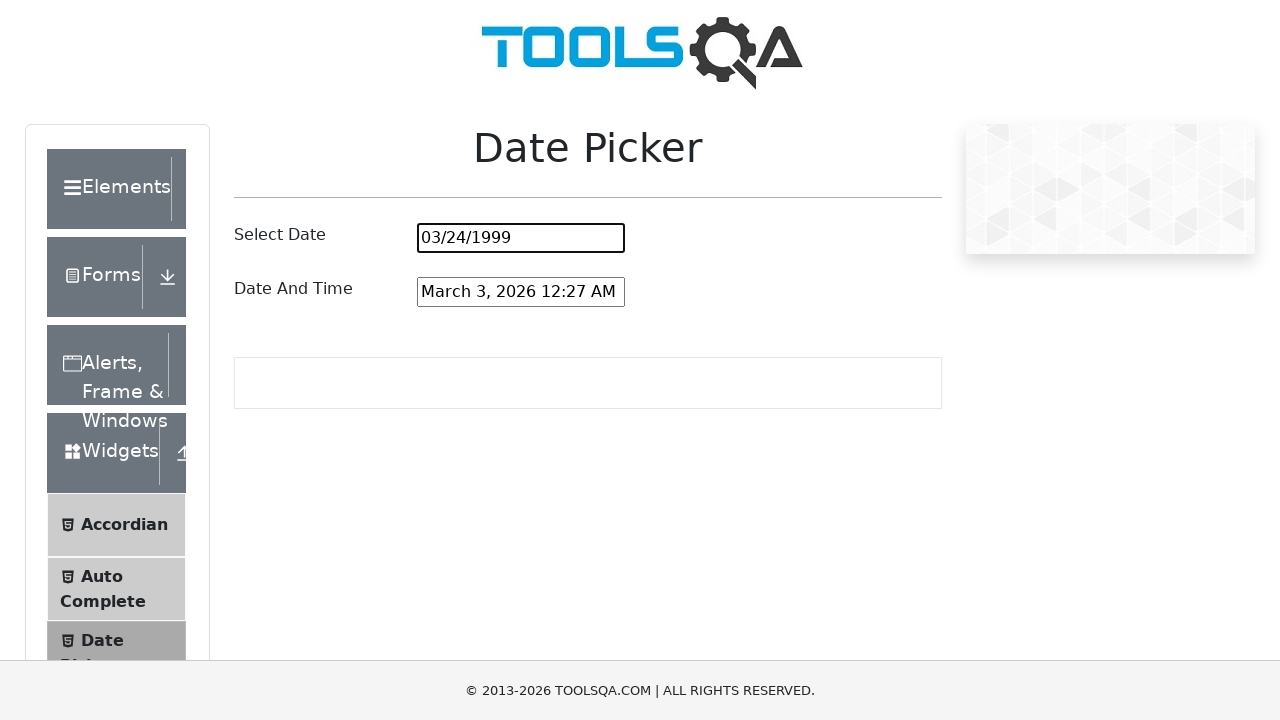